Tests autocomplete functionality by typing a letter and selecting a suggestion from the dropdown list

Starting URL: https://jqueryui.com/autocomplete/

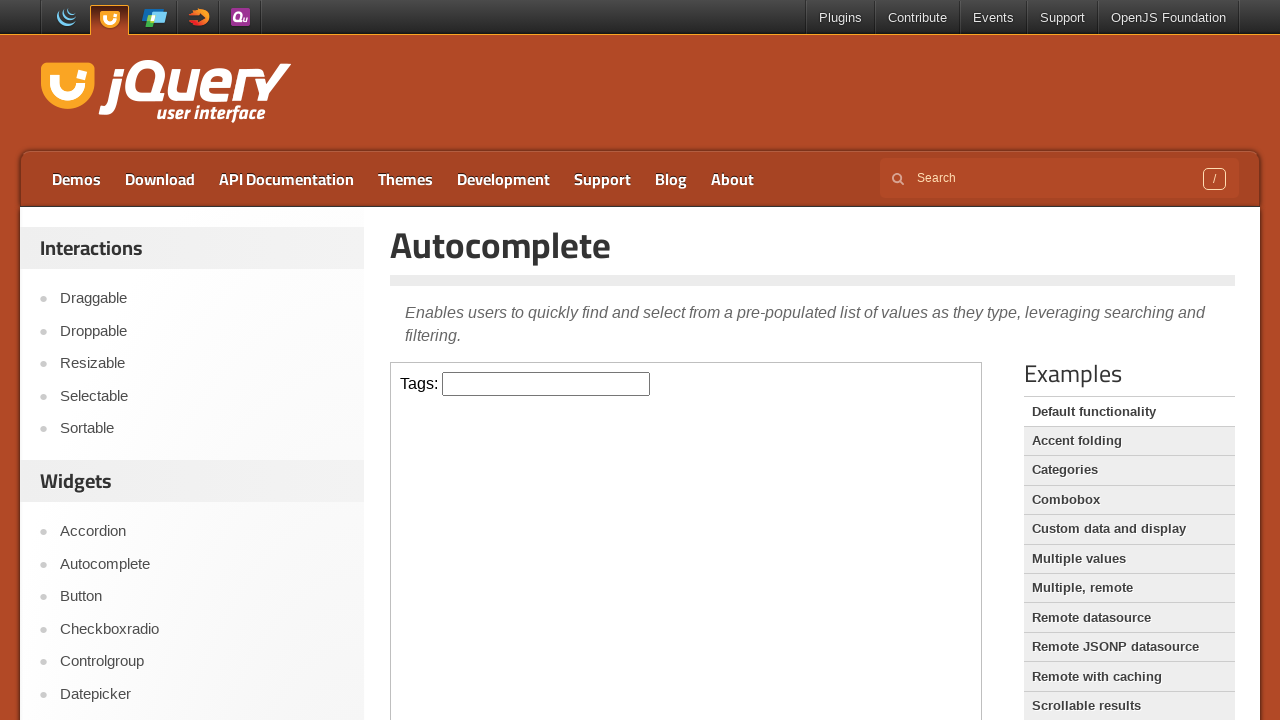

Located the demo iframe containing autocomplete functionality
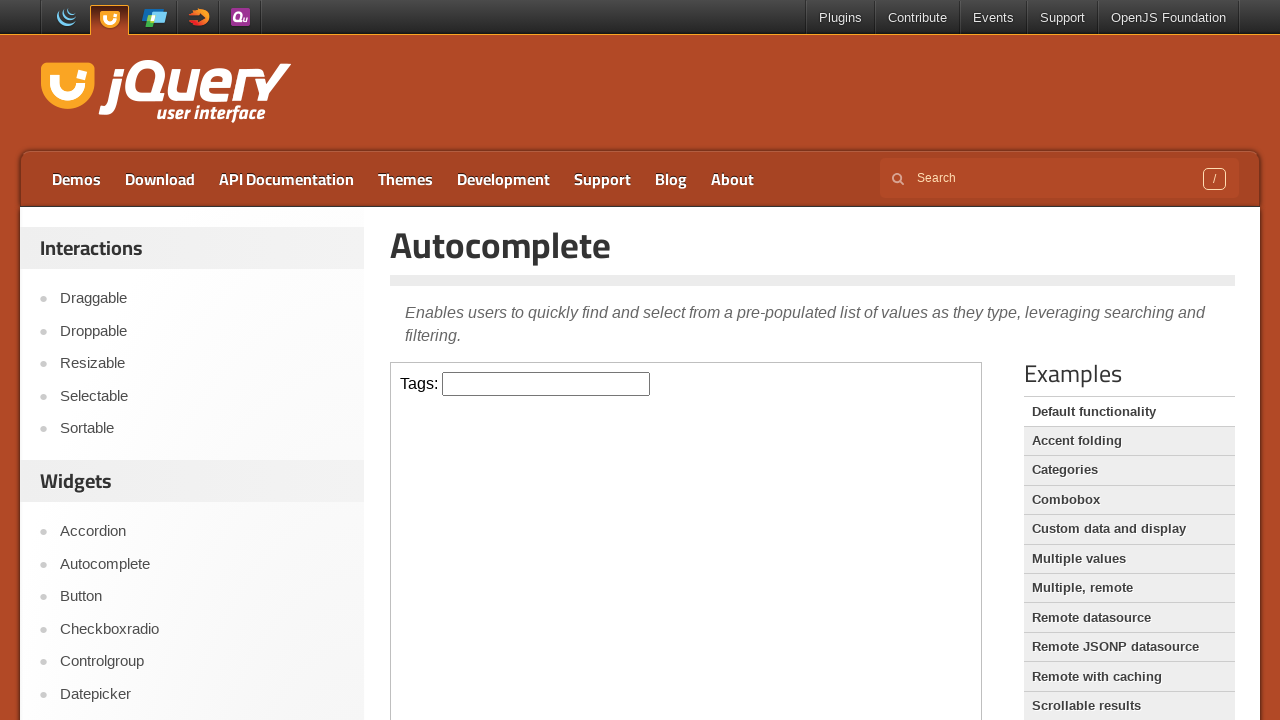

Typed 'P' into the tags input field on iframe.demo-frame >> internal:control=enter-frame >> #tags
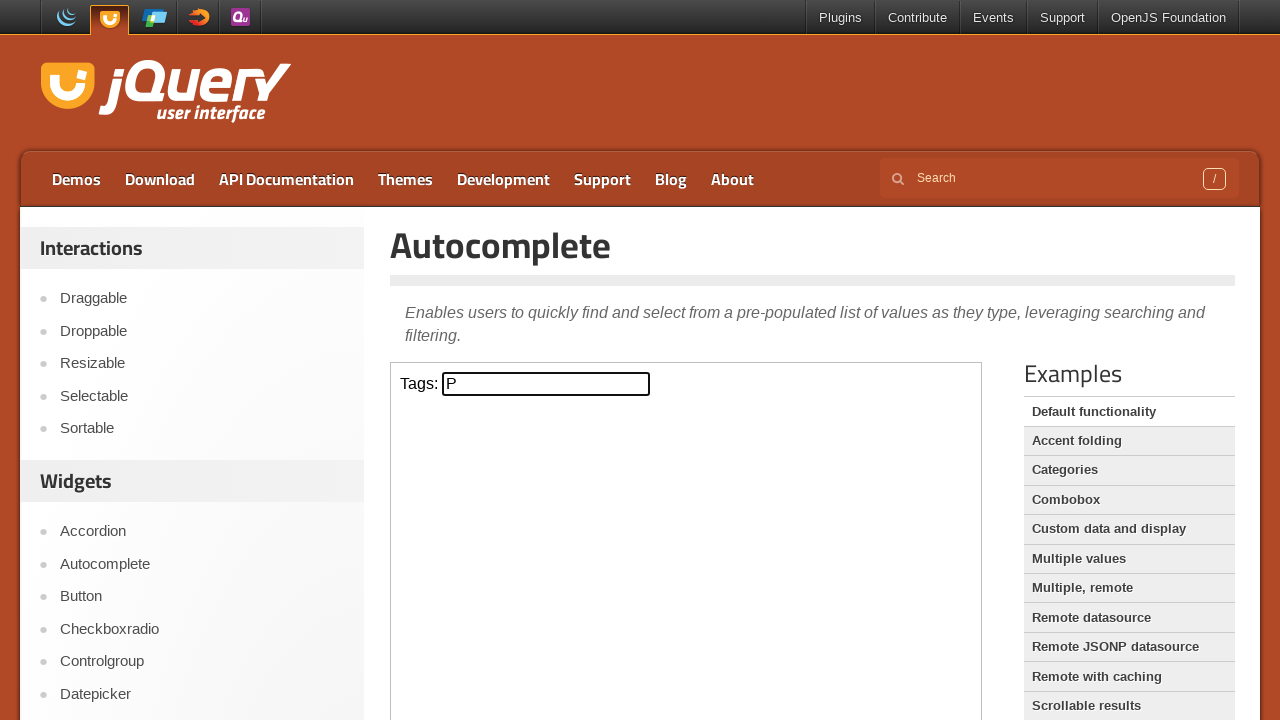

Autocomplete dropdown suggestions appeared
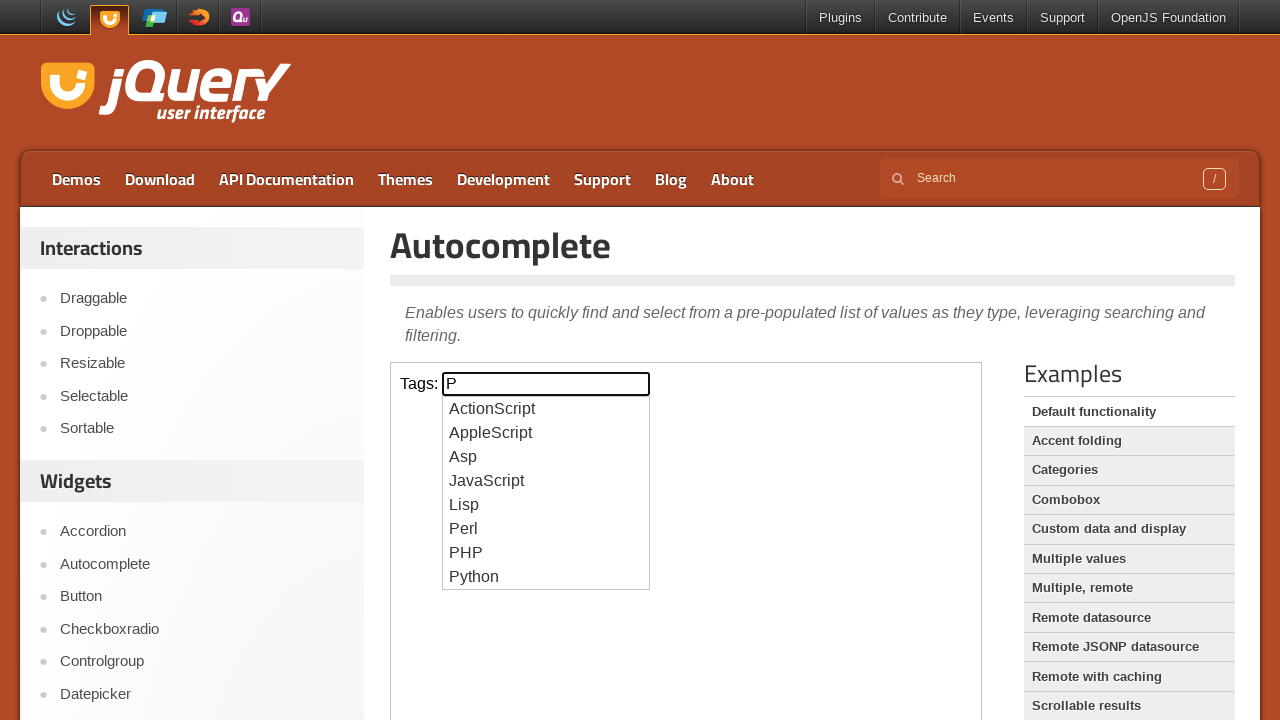

Selected 'Perl' from the autocomplete suggestions at (546, 529) on iframe.demo-frame >> internal:control=enter-frame >> xpath=//ul[@id='ui-id-1']/l
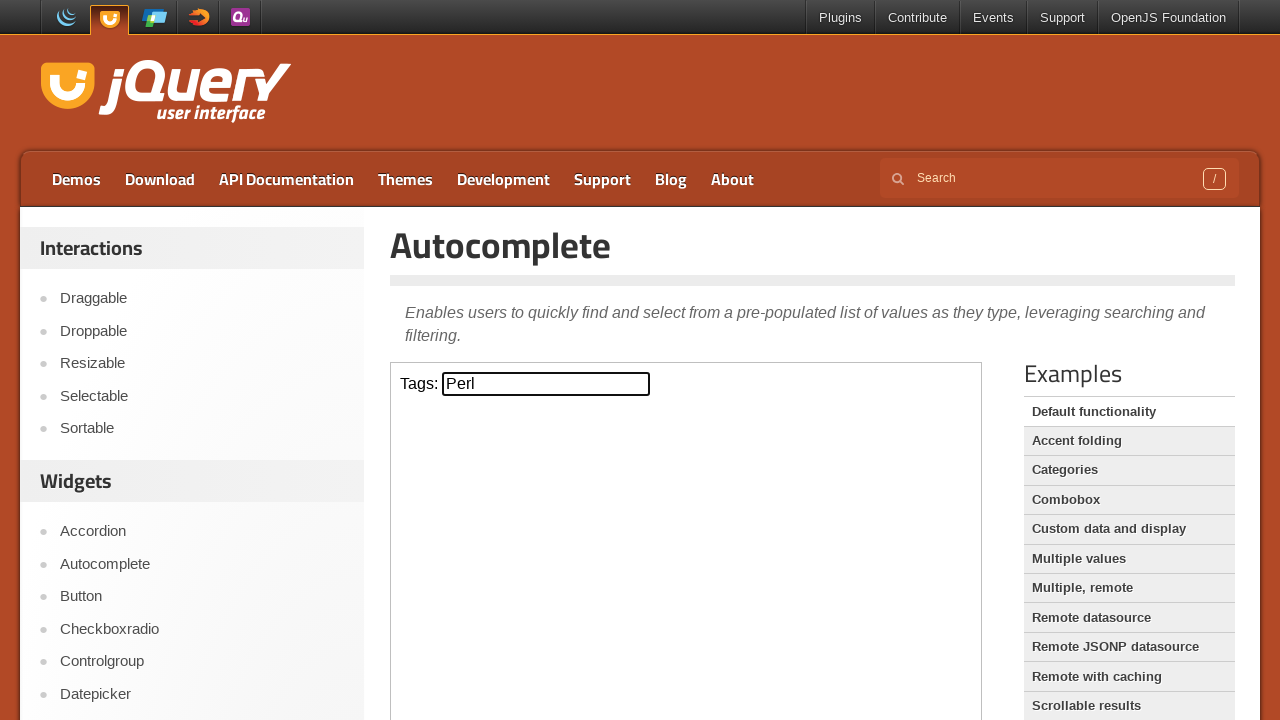

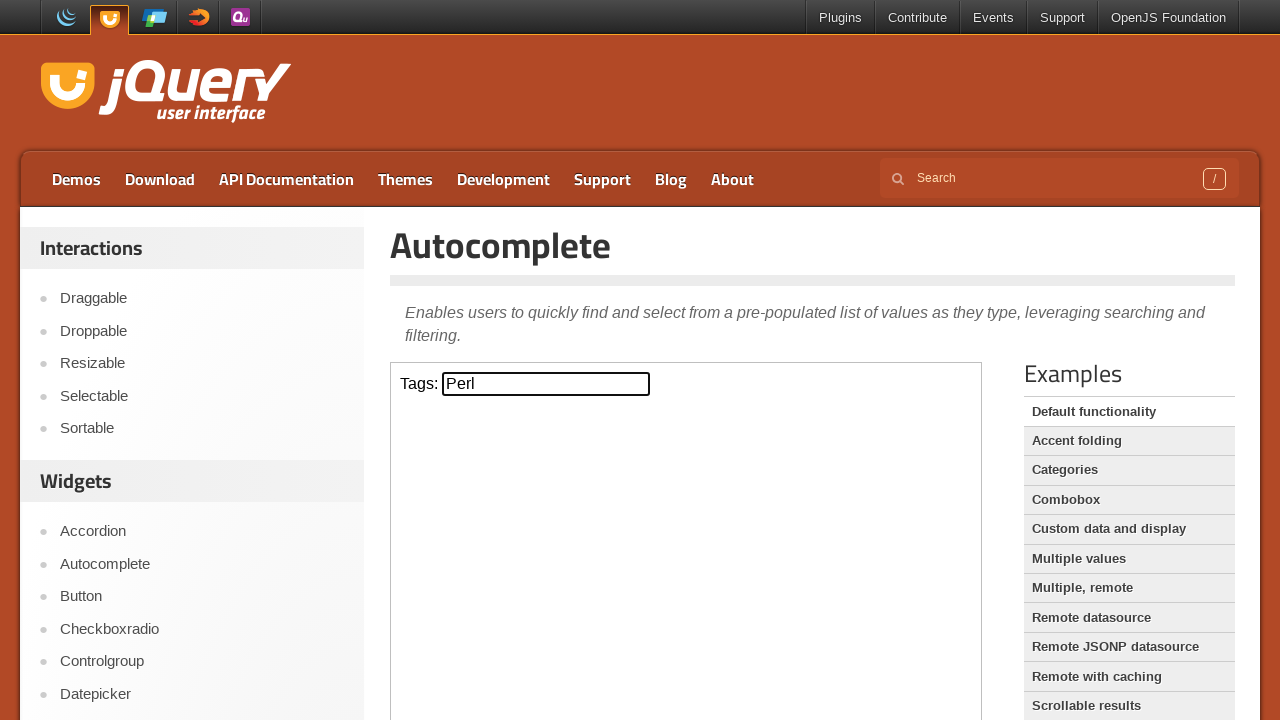